Tests browser navigation functionality by navigating to multiple URLs, using back/forward buttons, and refreshing the page

Starting URL: https://www.krafttechnologie.com/

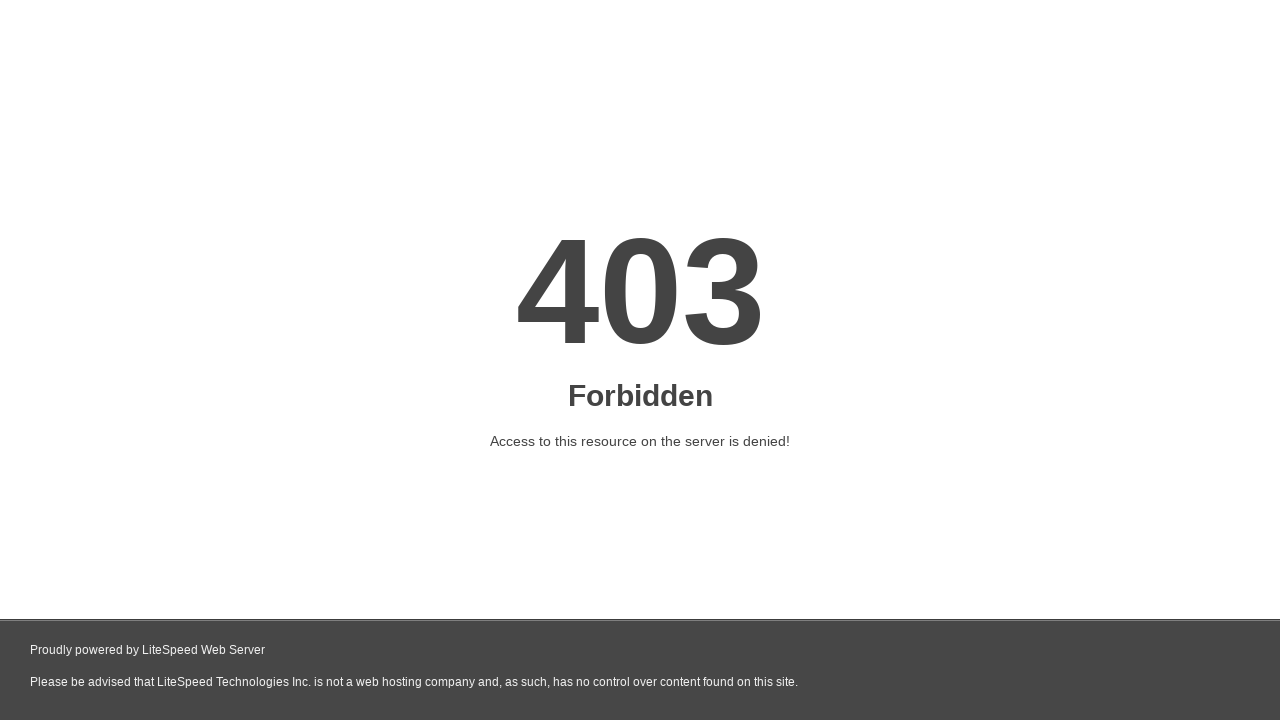

Navigated to https://www.eurotechstudy.com/en
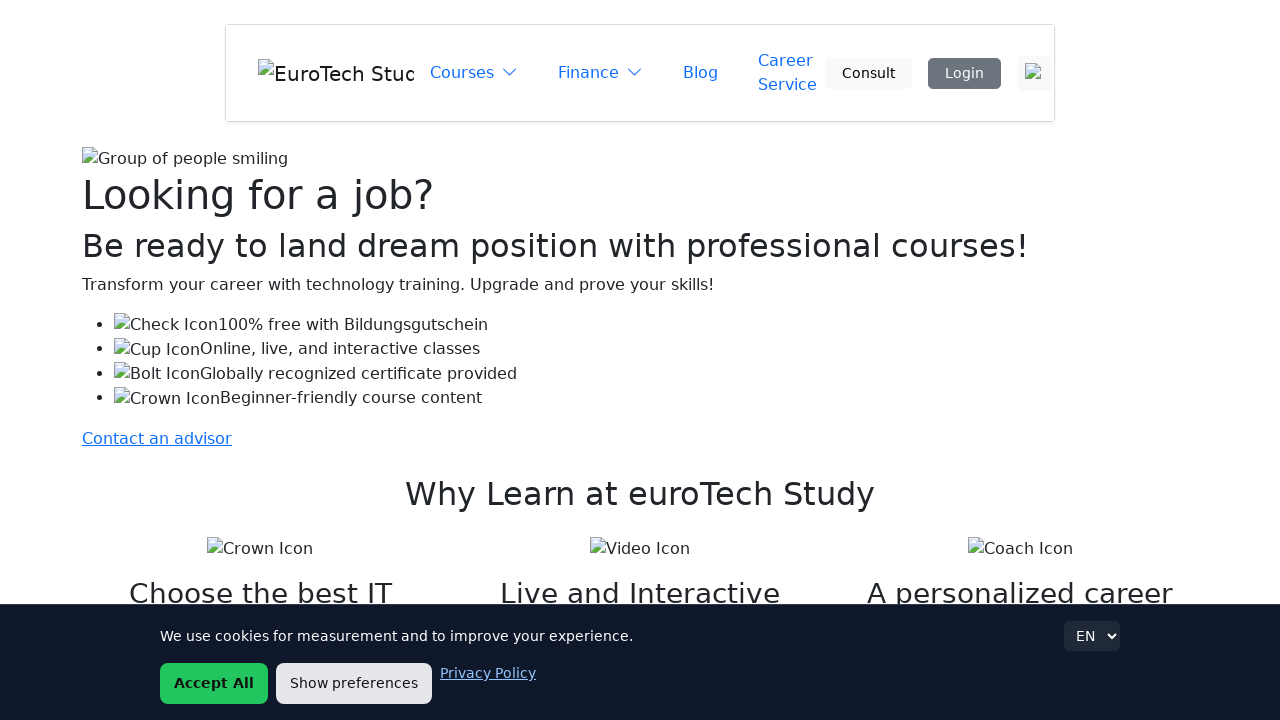

Navigated back to previous page (https://www.krafttechnologie.com/)
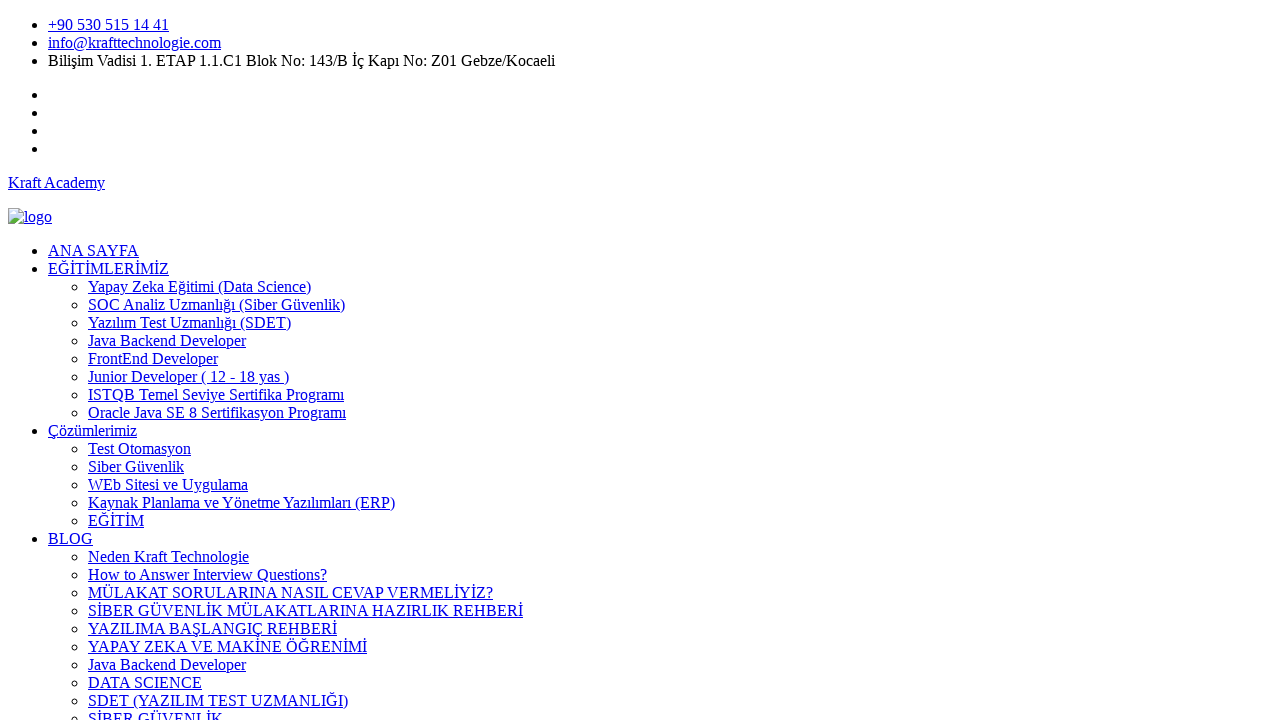

Navigated forward to https://www.eurotechstudy.com/en
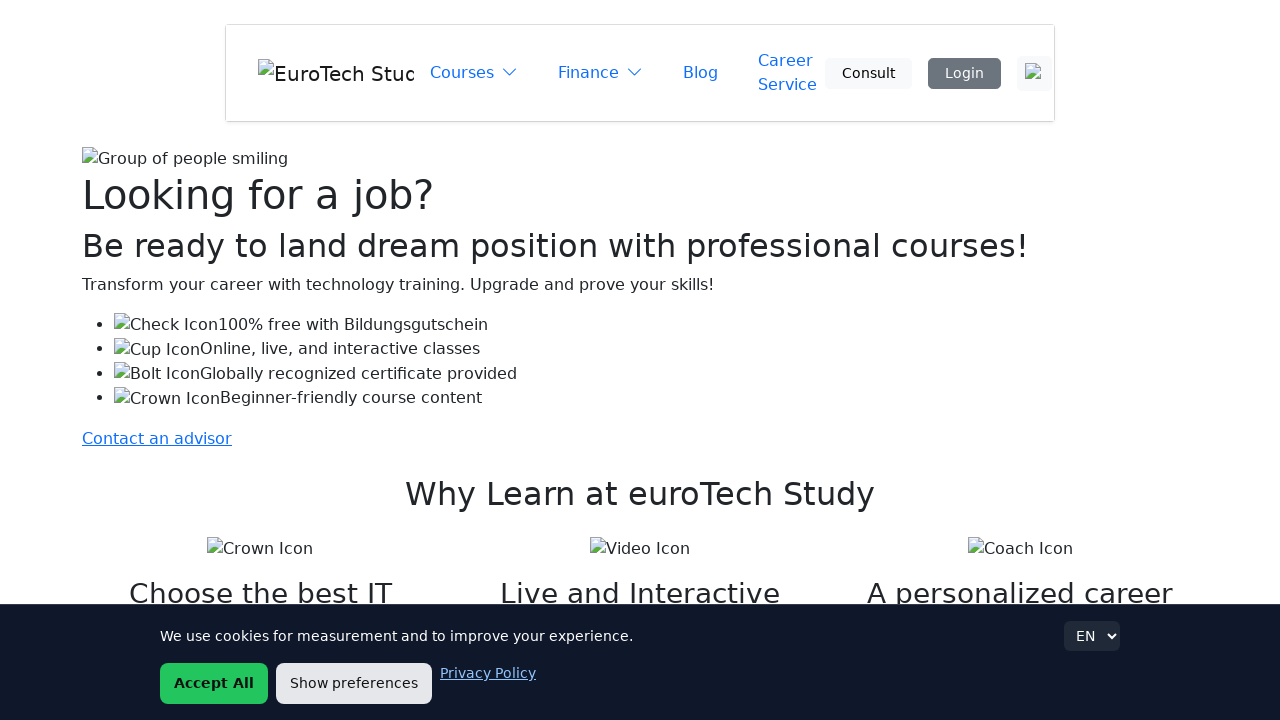

Refreshed the current page
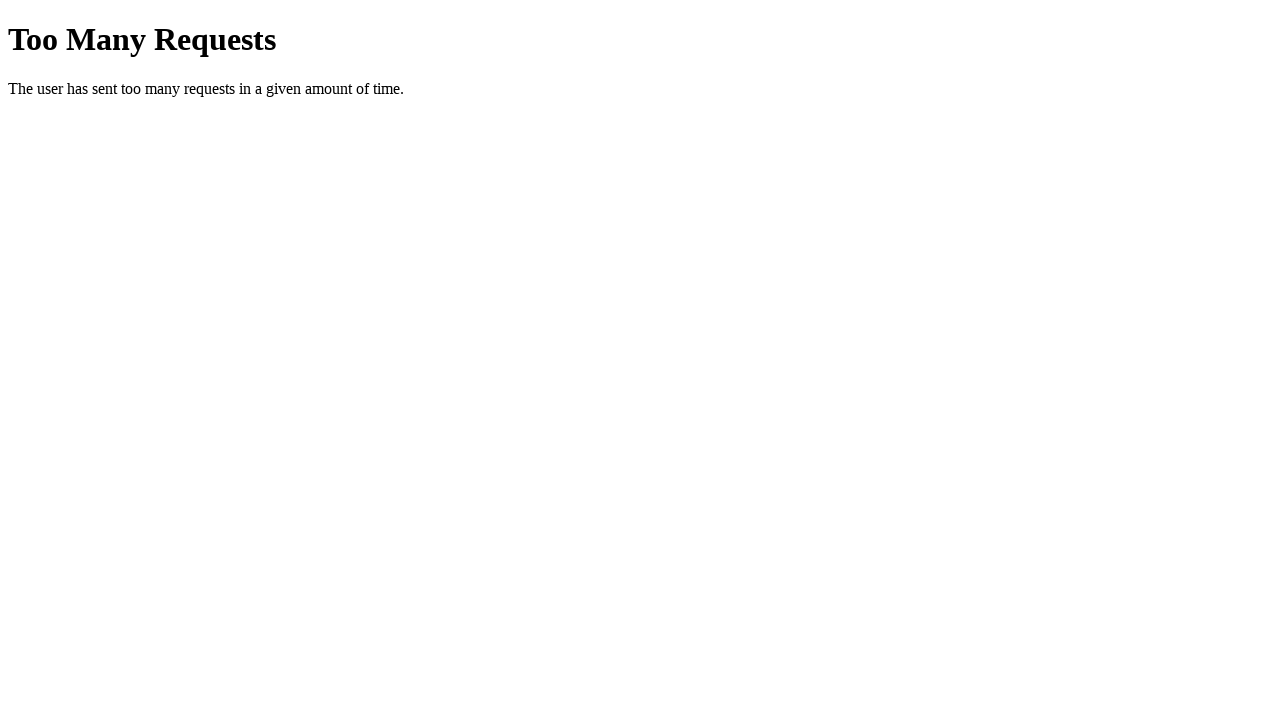

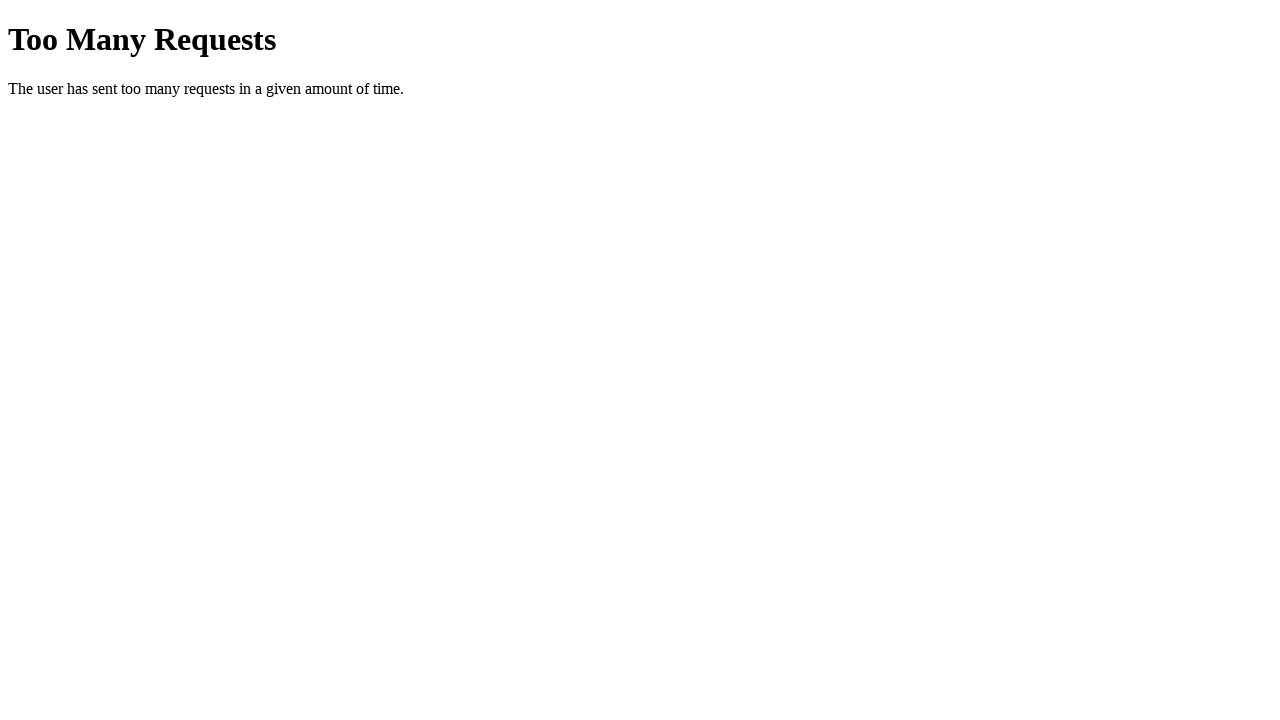